Tests user registration by filling out the registration form with personal details and submitting it

Starting URL: https://naveenautomationlabs.com/opencart/index.php?route=account/register

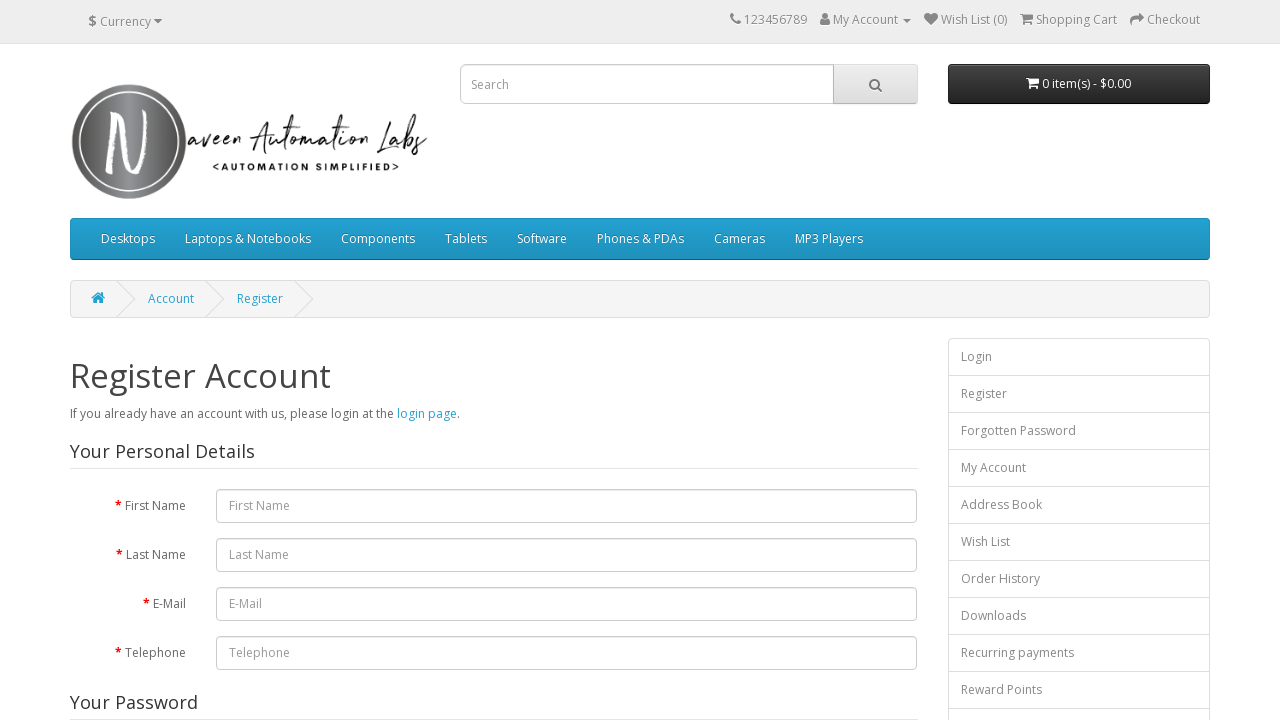

Filled first name field with 'akanksha' on input#input-firstname
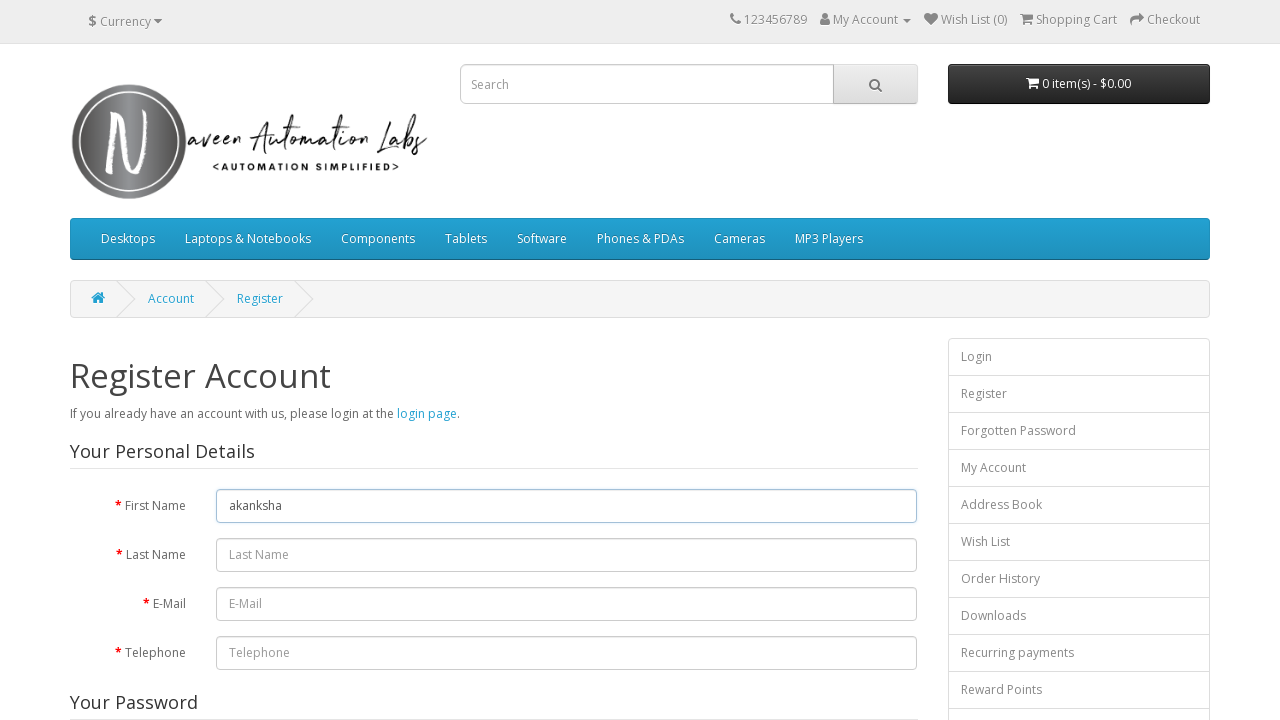

Filled last name field with 'bal' on input#input-lastname
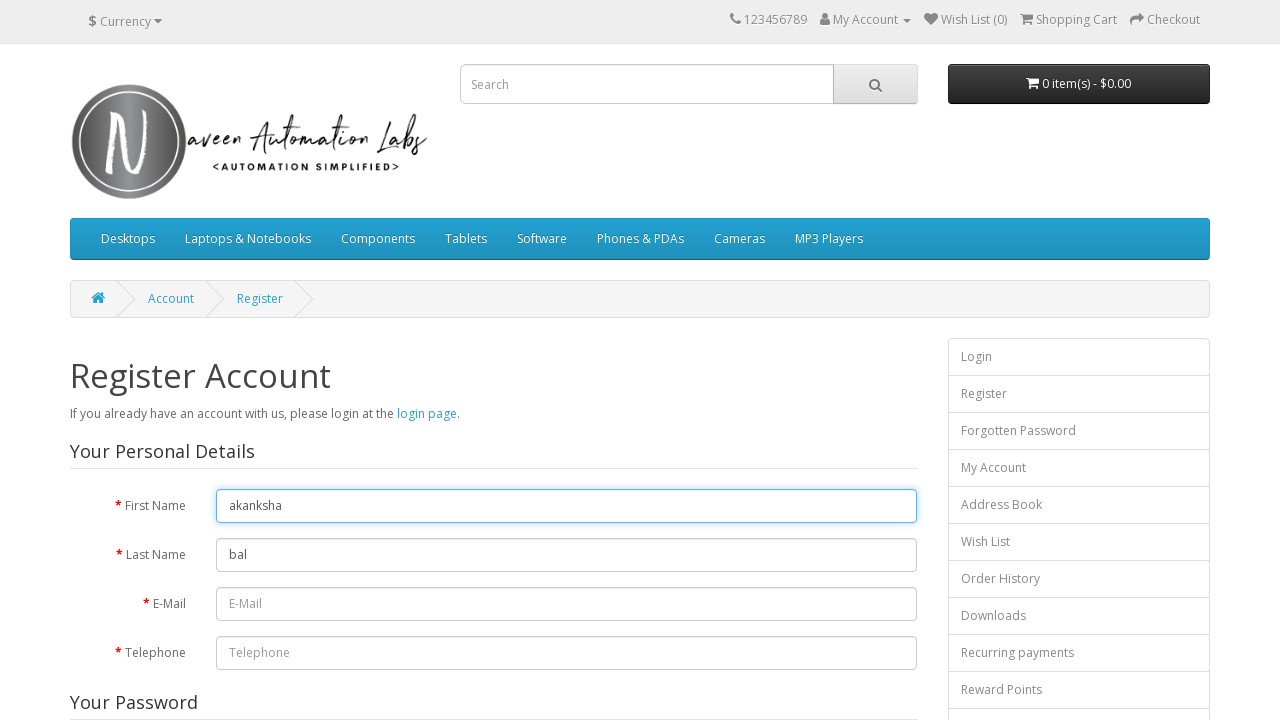

Filled email field with 'akanksha007@gmail.com' on input#input-email
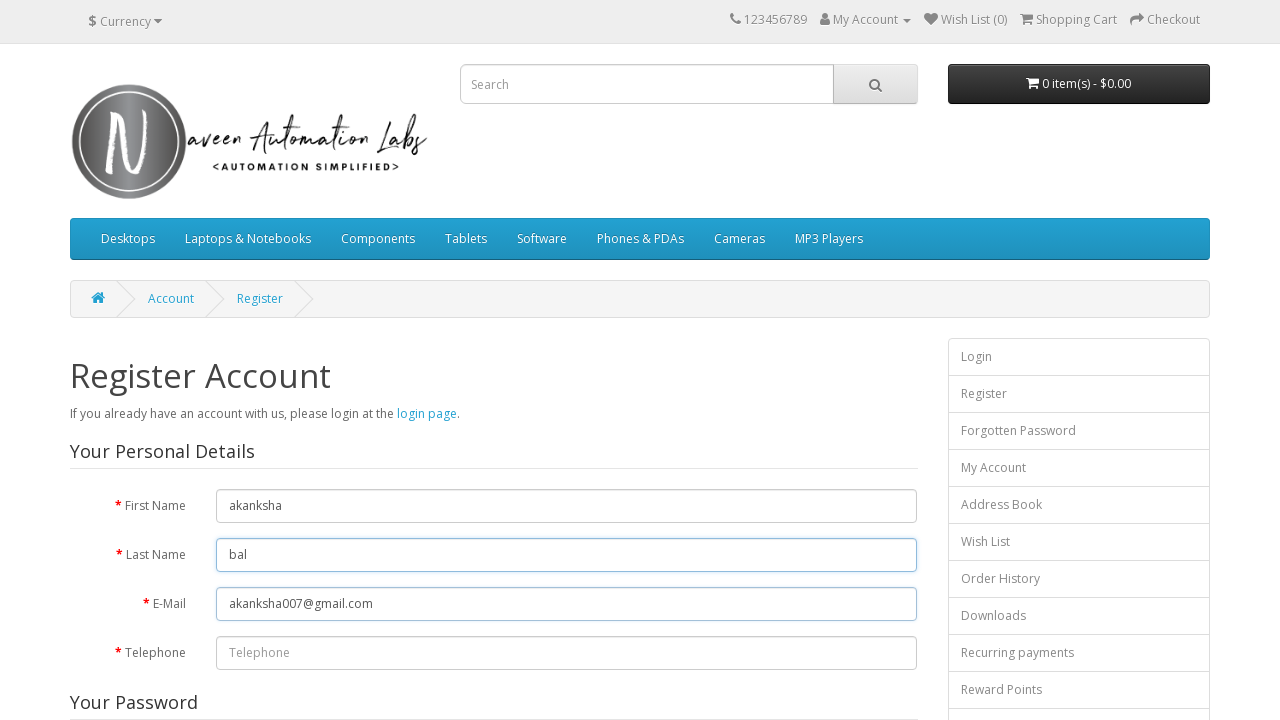

Filled telephone field with '6478892155' on input#input-telephone
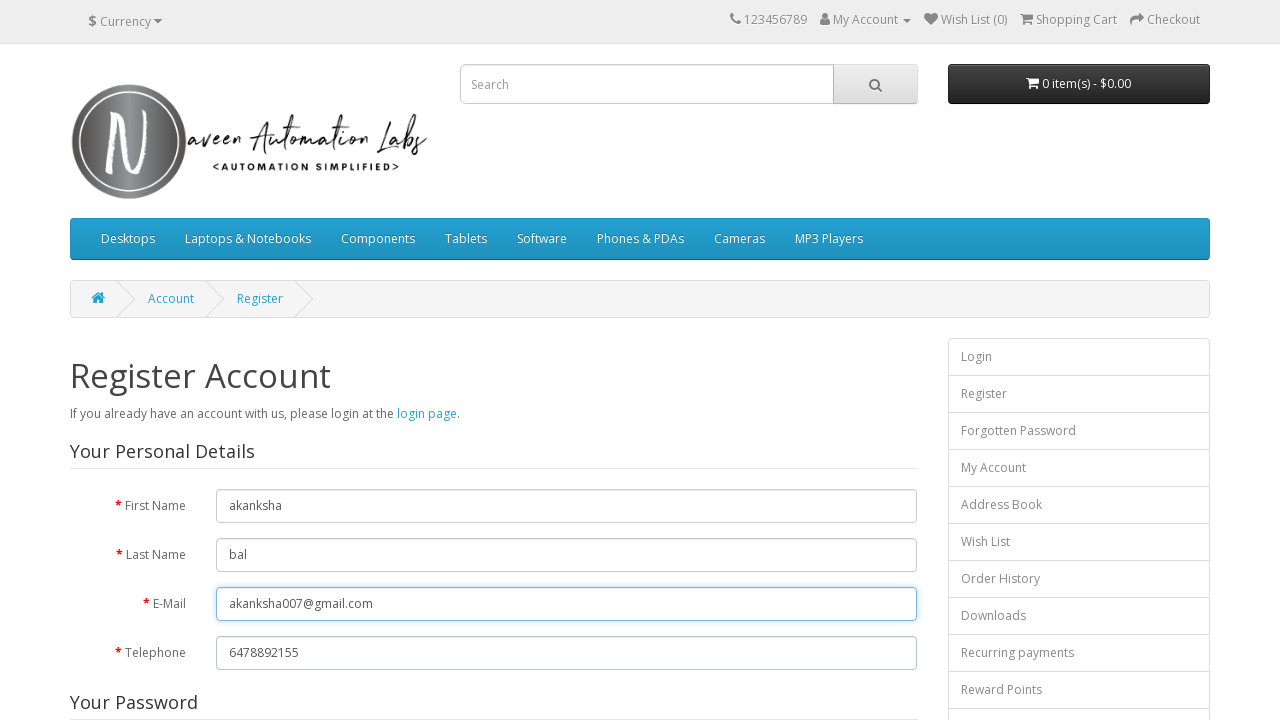

Filled password field with 'akanksha' on input#input-password
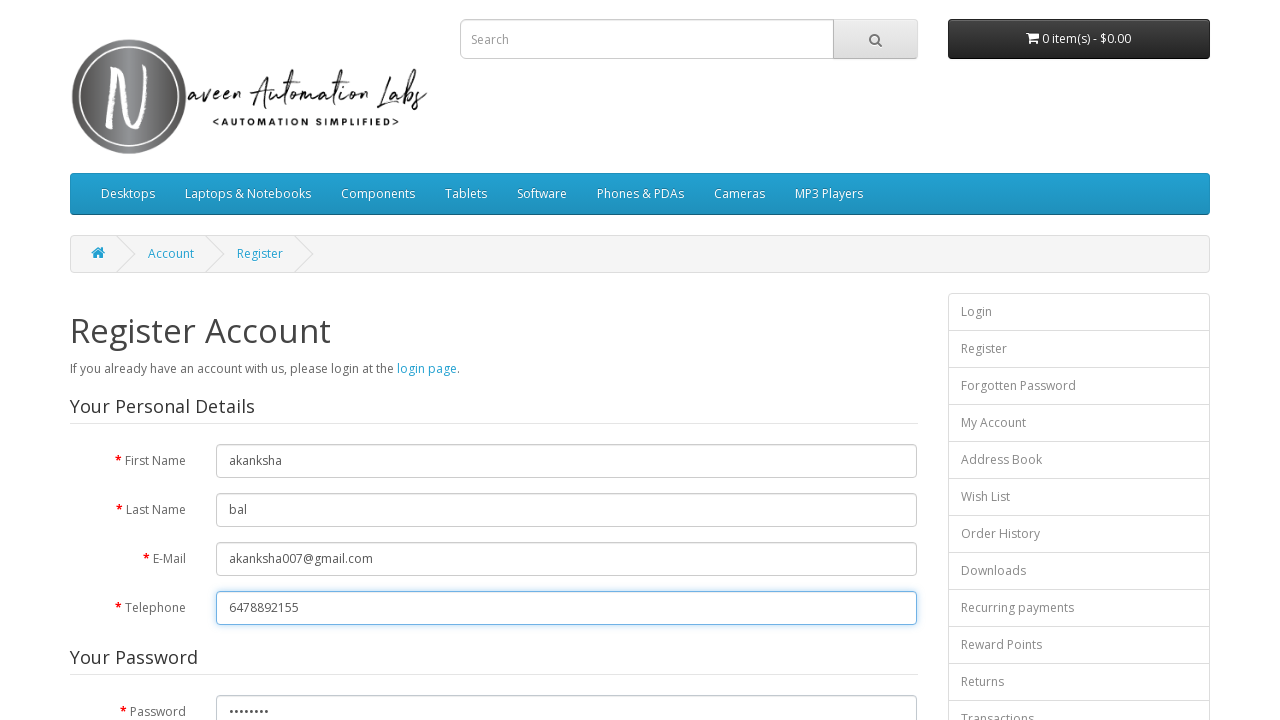

Filled confirm password field with 'akanksha' on input#input-confirm
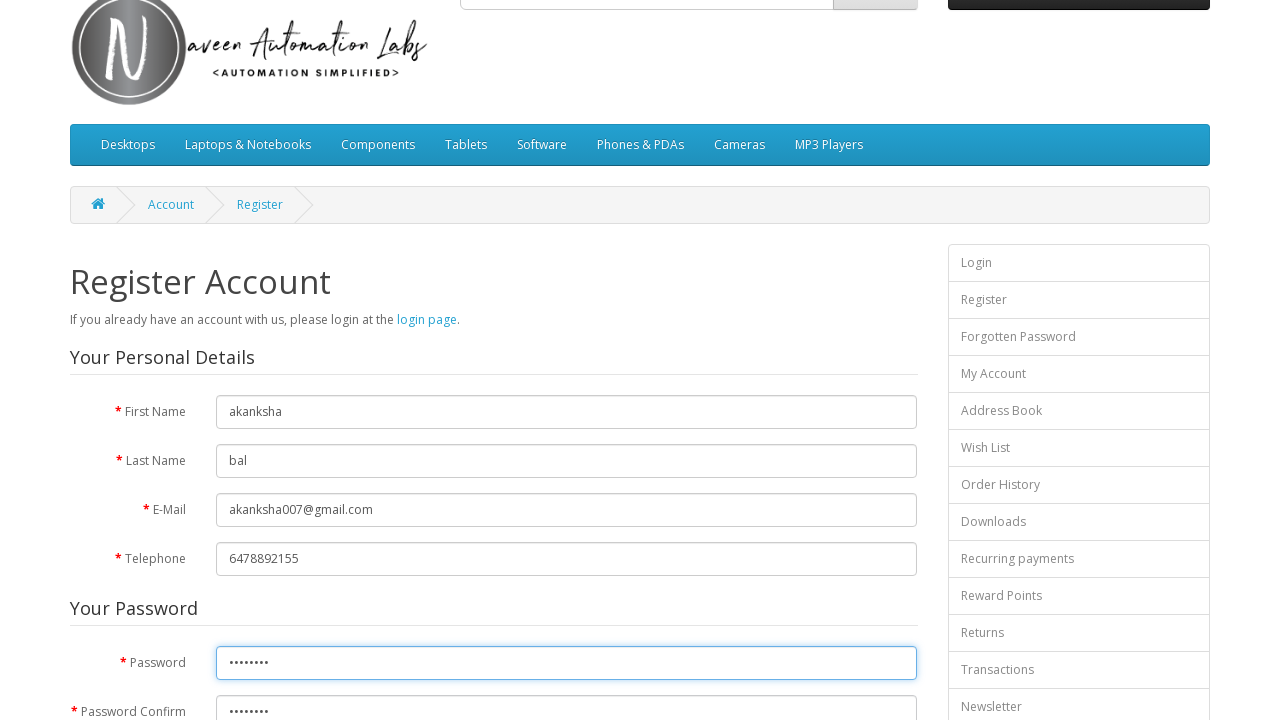

Checked privacy policy checkbox at (825, 424) on input[type='checkbox']
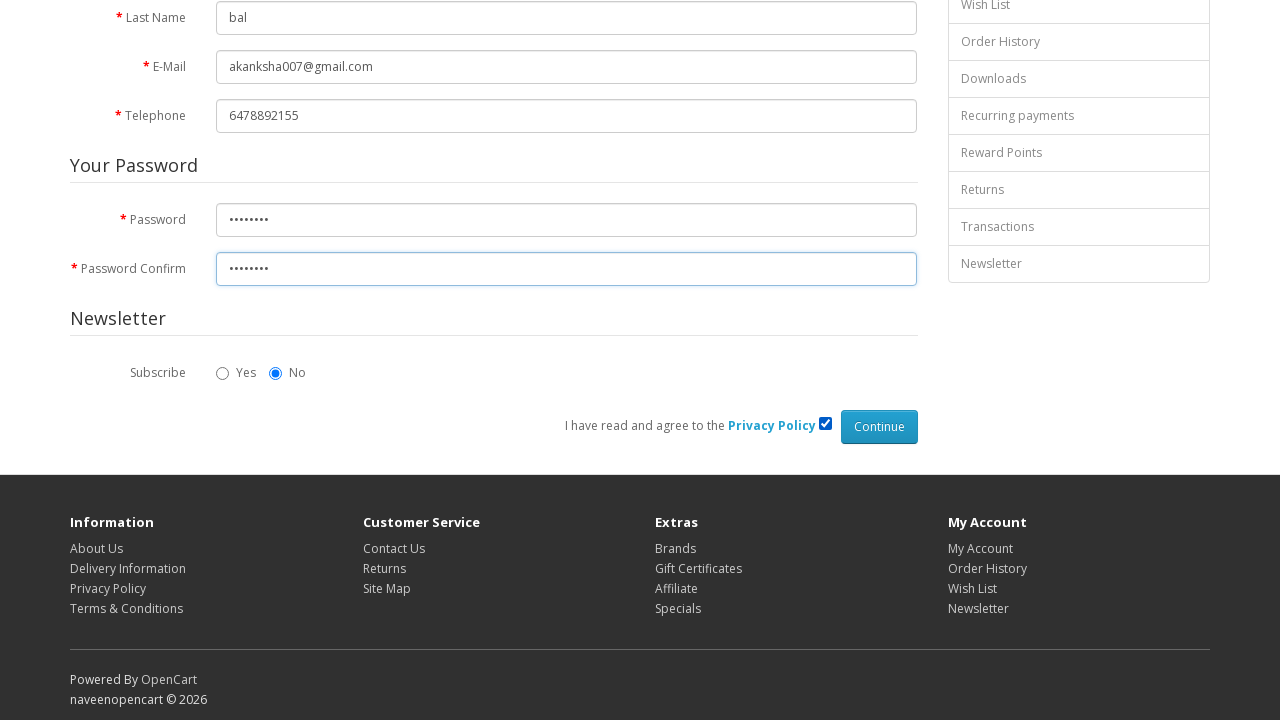

Clicked Continue button to submit registration form at (879, 427) on input[value='Continue']
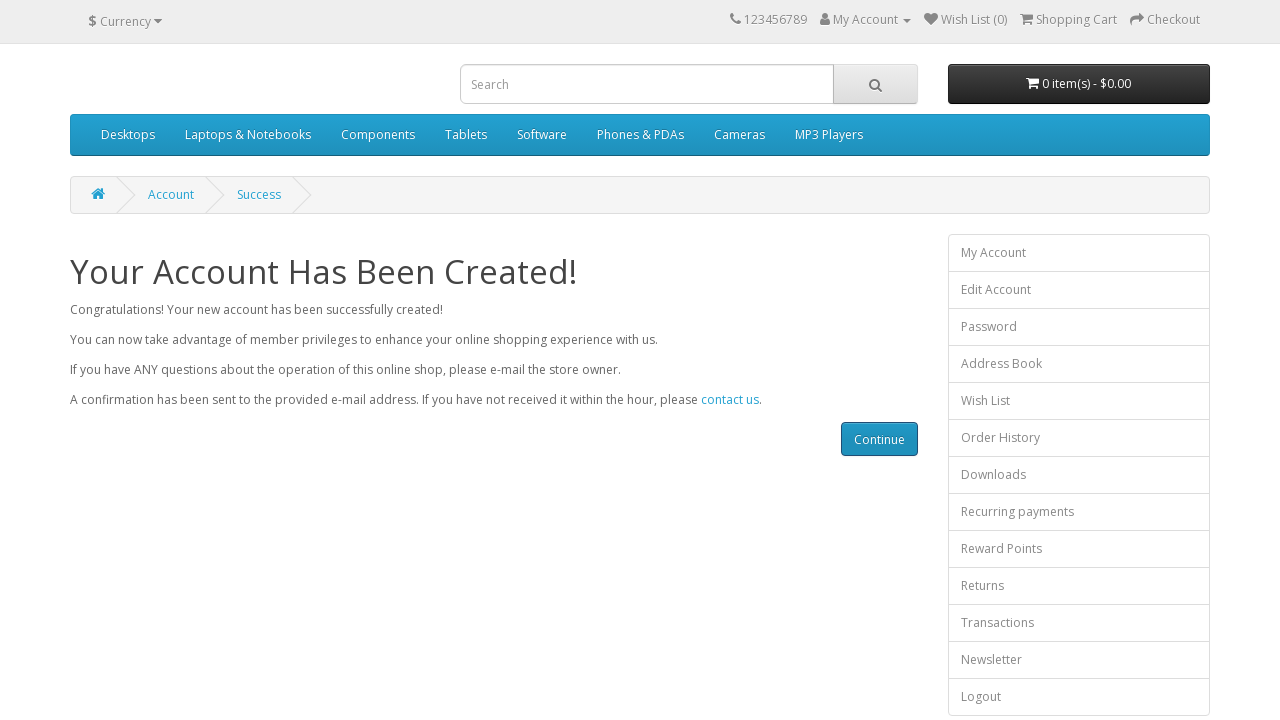

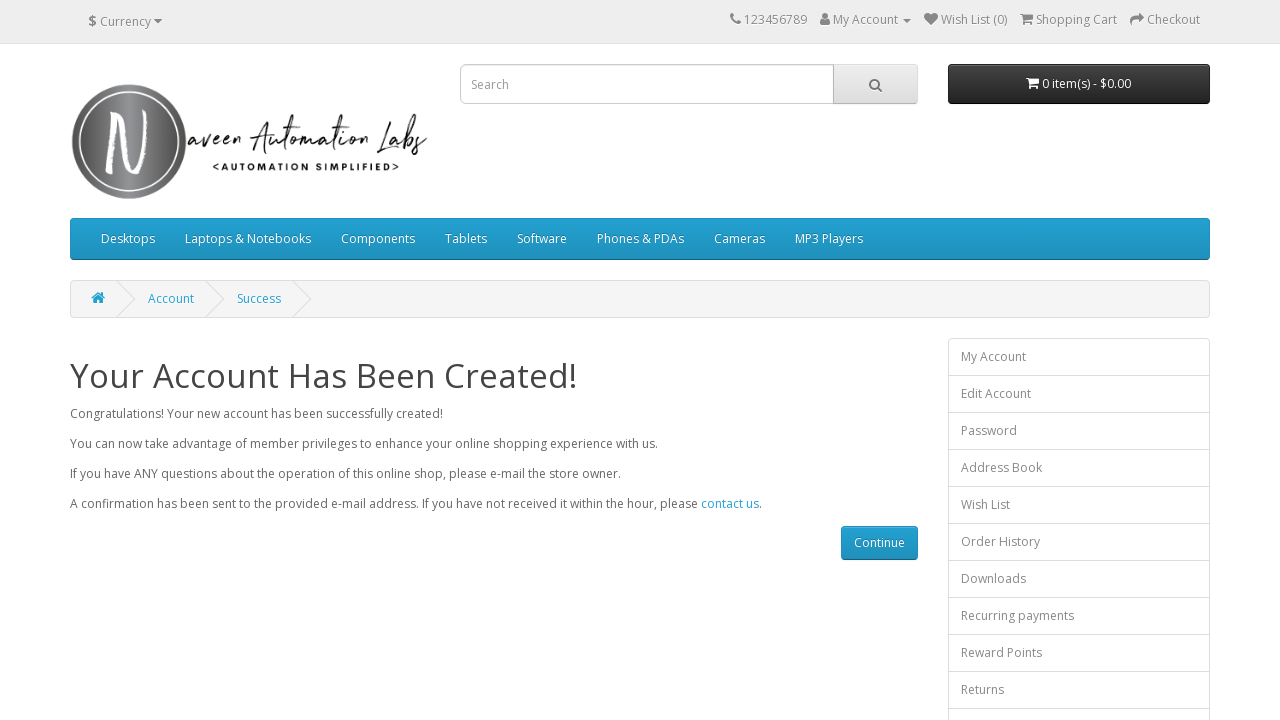